Tests HTML5 drag and drop functionality by dragging element from column A to column B and verifying the elements switch places

Starting URL: http://the-internet.herokuapp.com/drag_and_drop

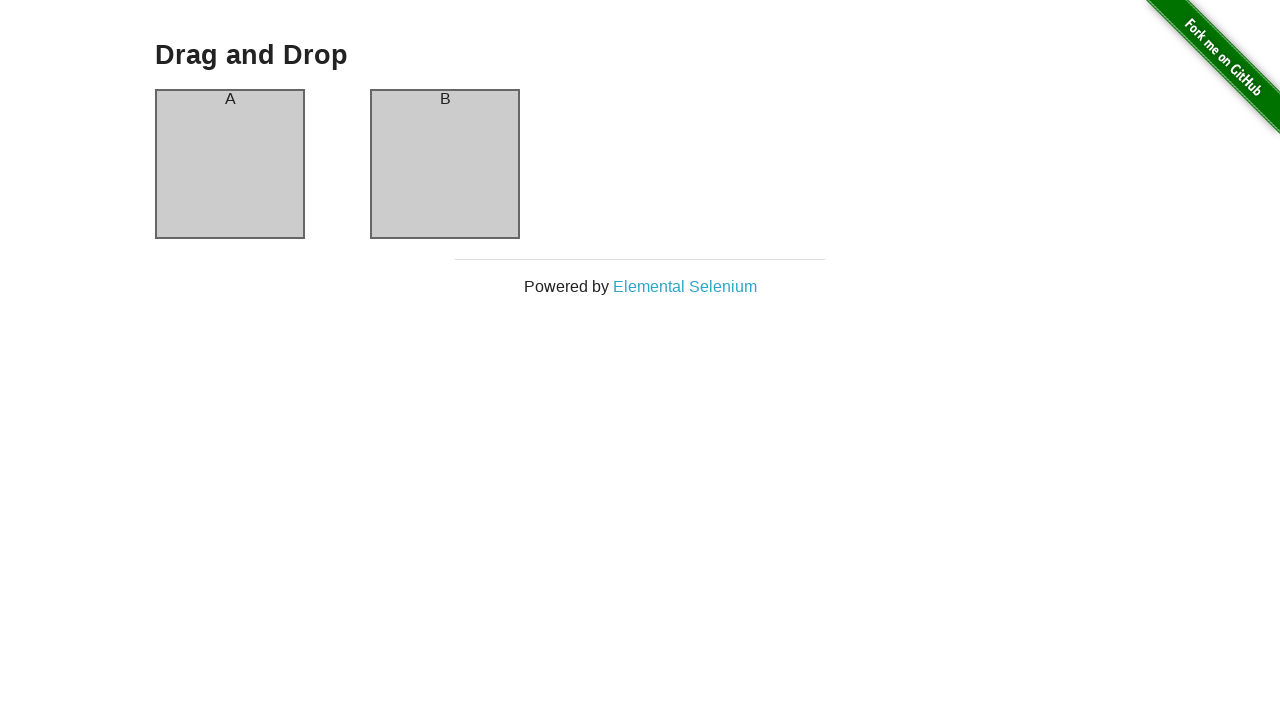

Executed drag and drop JavaScript to drag element from column A to column B
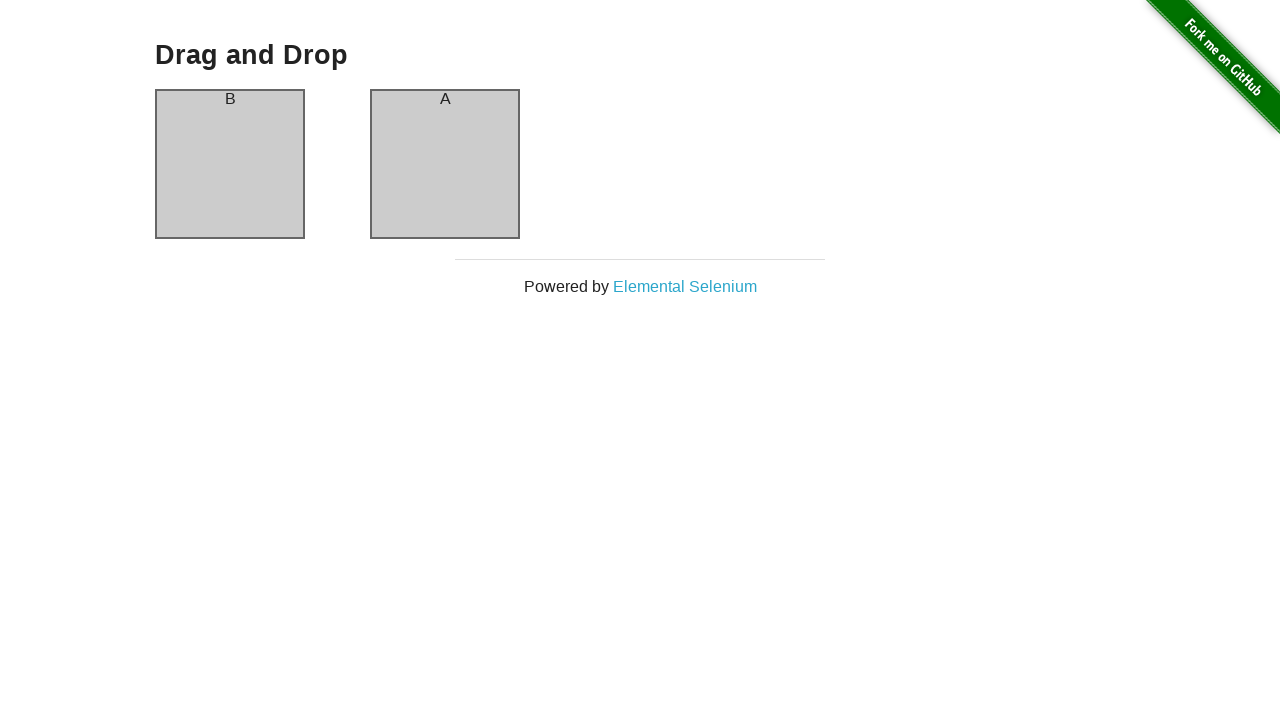

Waited for column A to be present after drag and drop
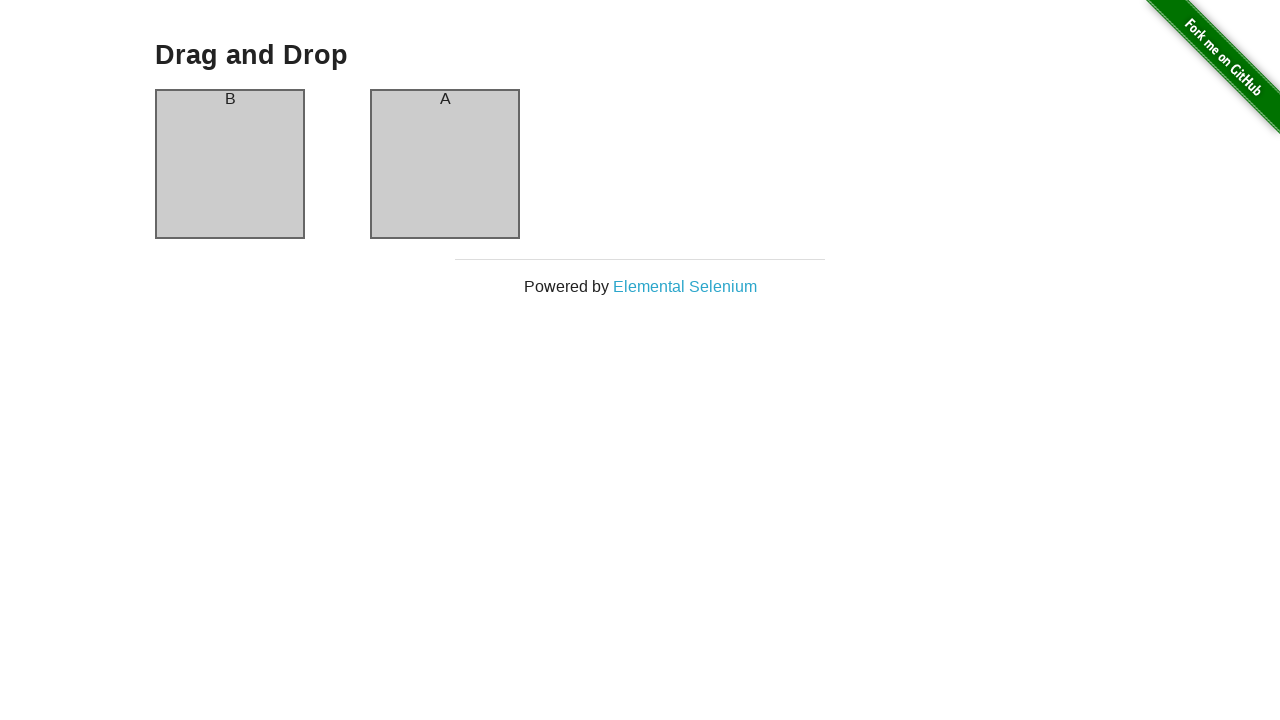

Verified column A header now contains 'B' after drag and drop
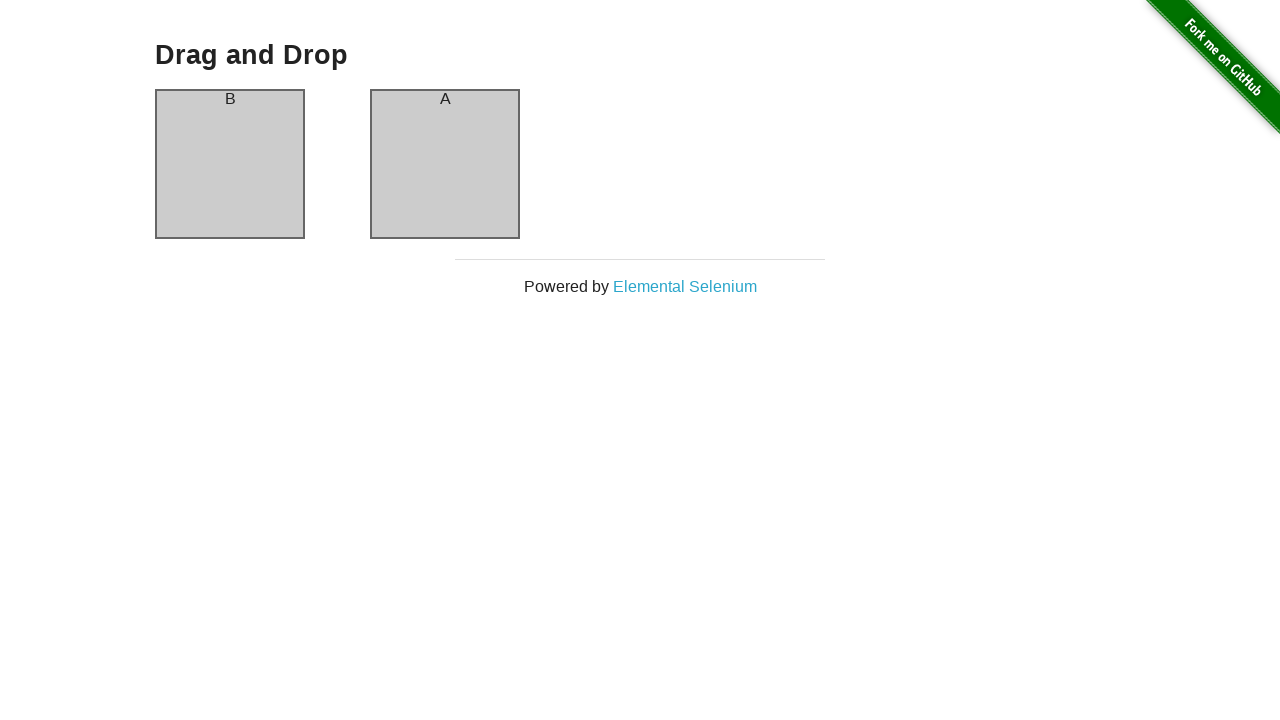

Verified column B header now contains 'A' after drag and drop
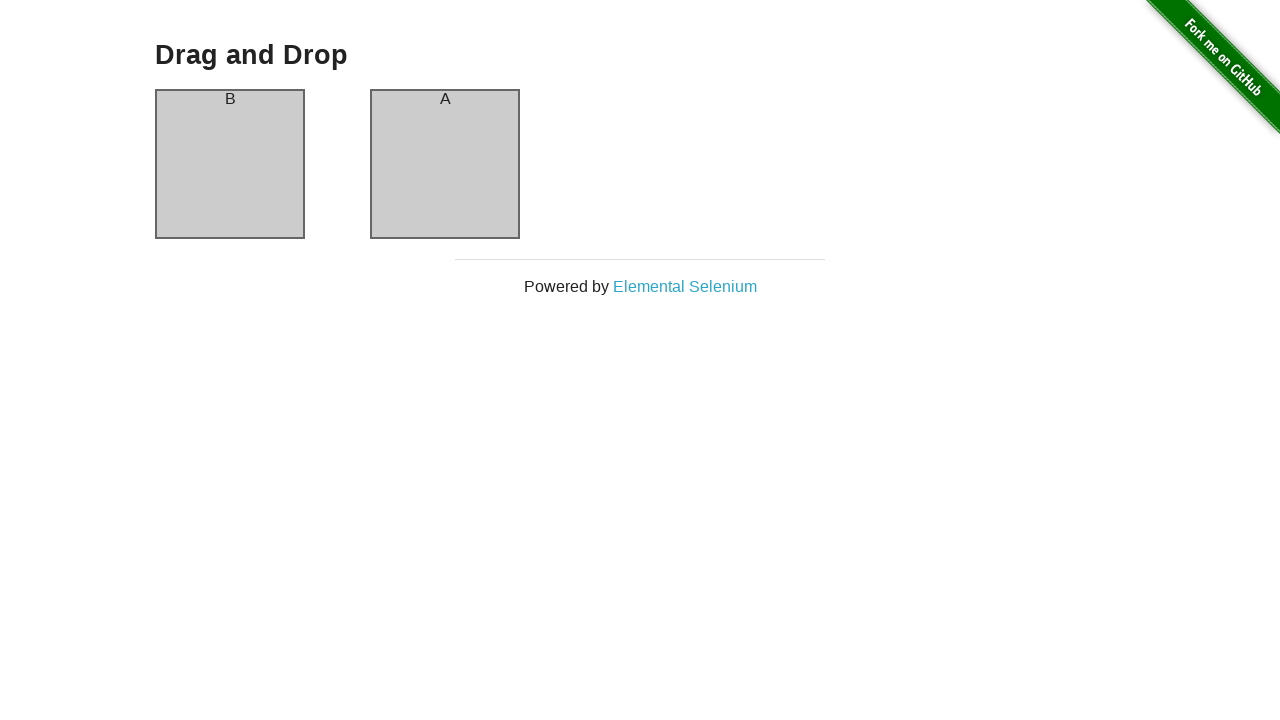

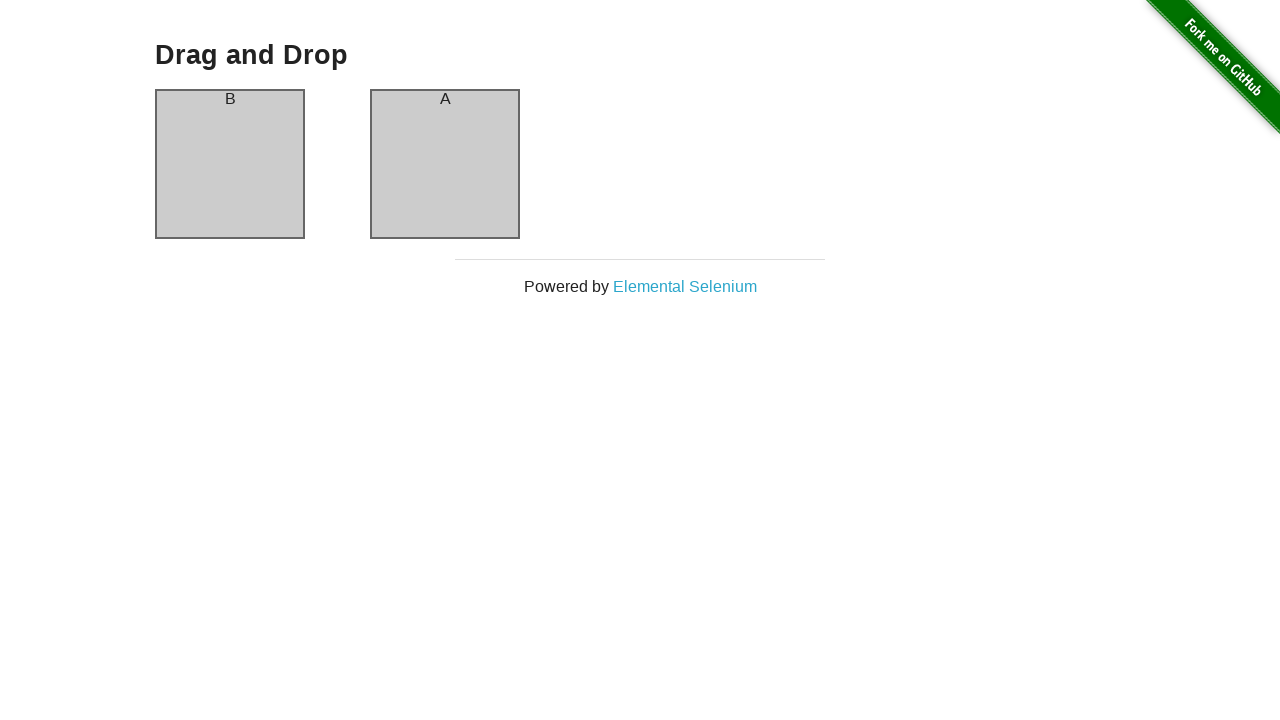